Tests the XYZ Bank homepage by verifying it loads correctly, then navigating to the Customer Login page and Manager Login page buttons.

Starting URL: https://www.globalsqa.com/angularJs-protractor/BankingProject/

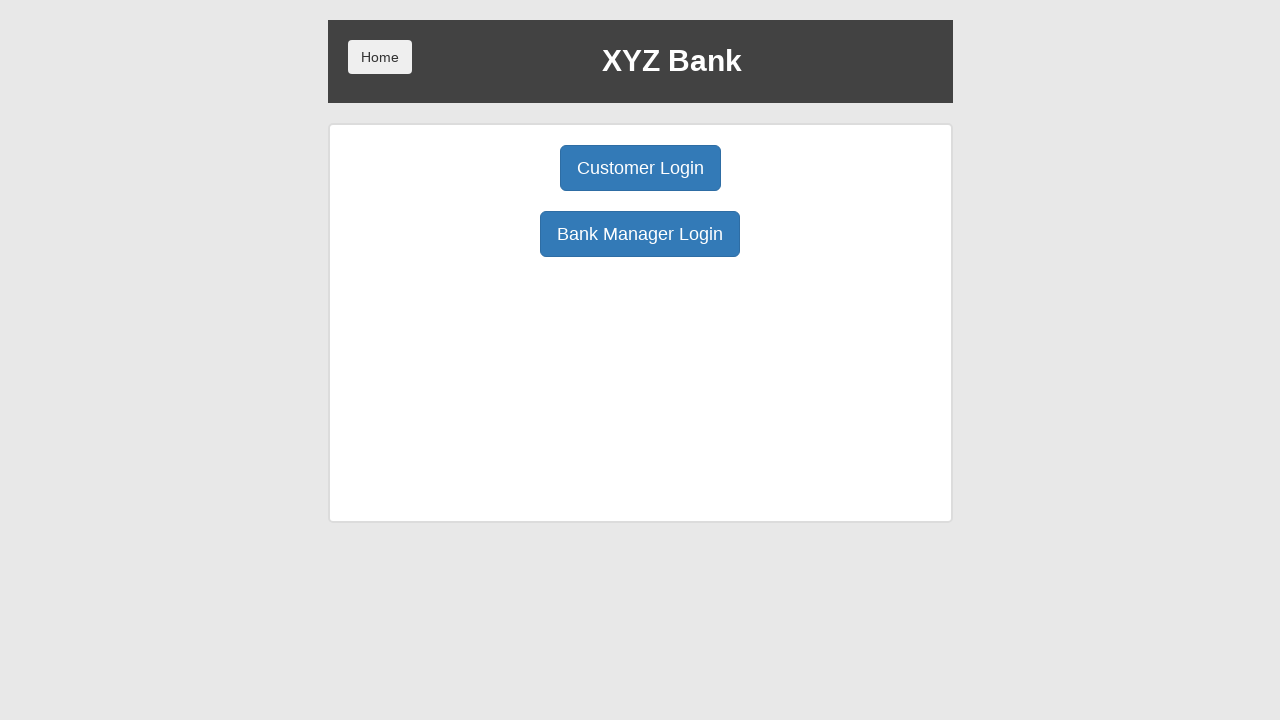

Verified XYZ Bank homepage loaded by waiting for main heading
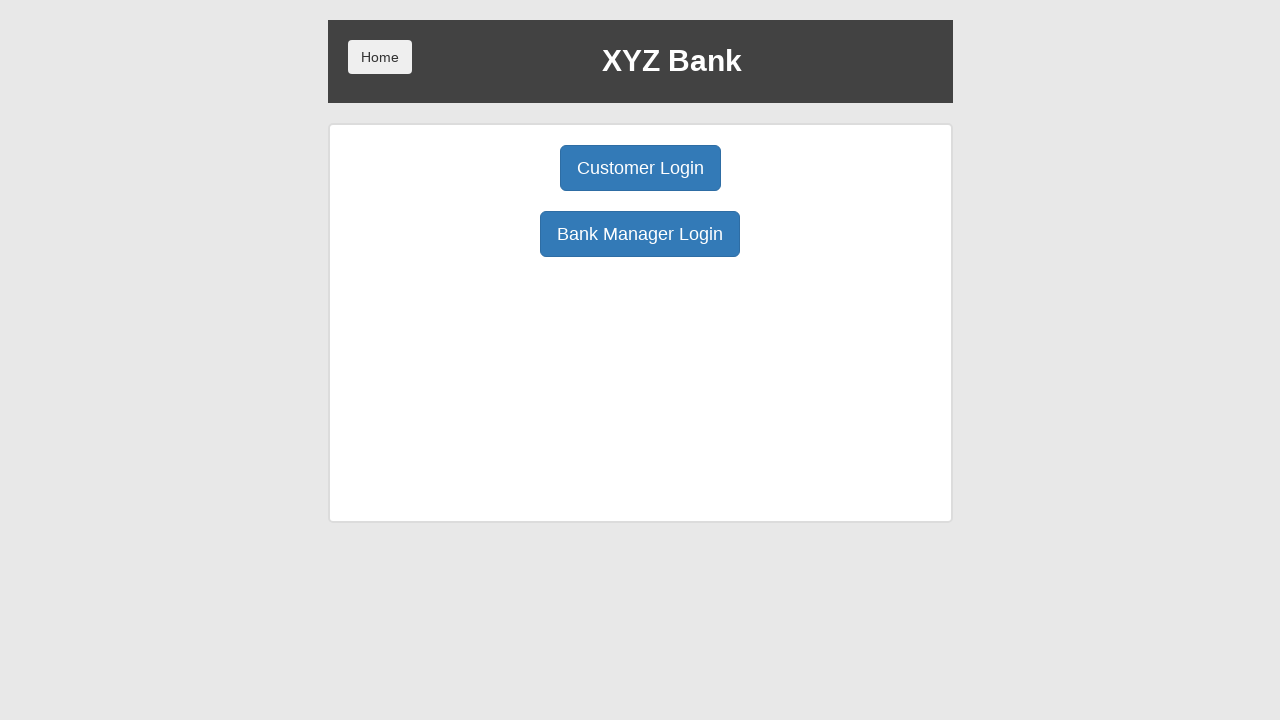

Clicked Customer Login button at (640, 168) on button:has-text('Customer Login')
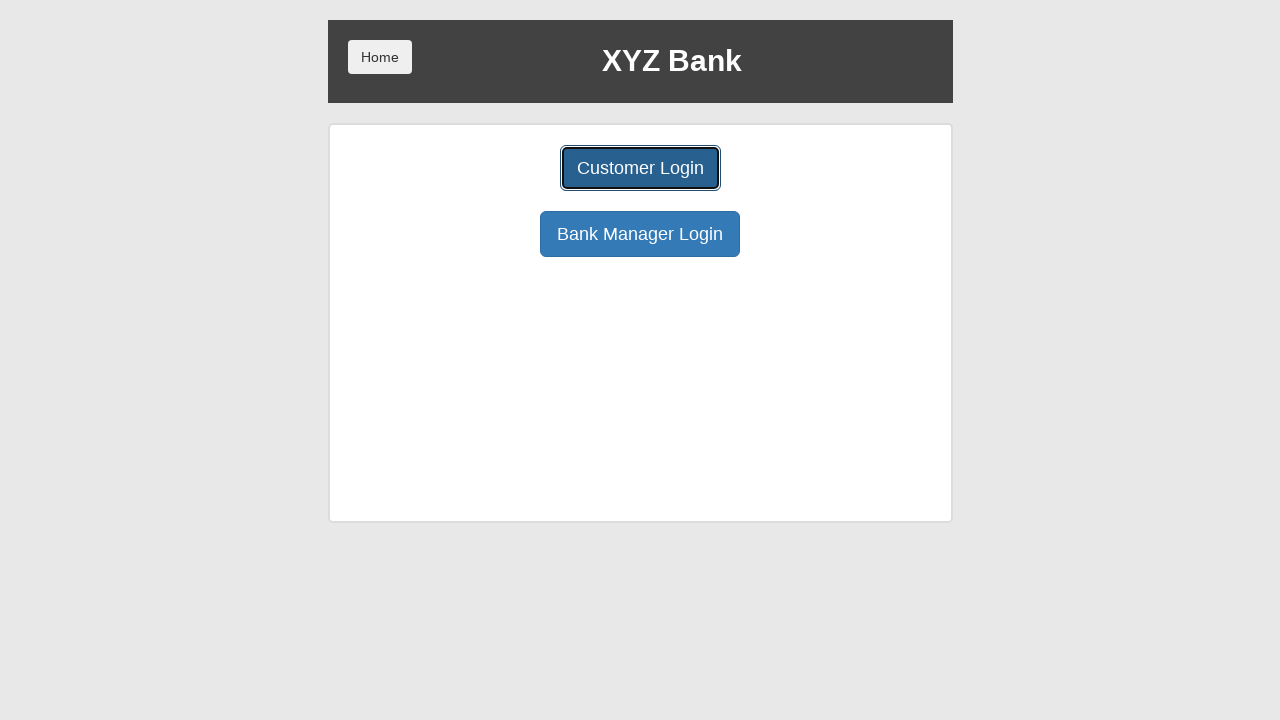

Navigated back to homepage
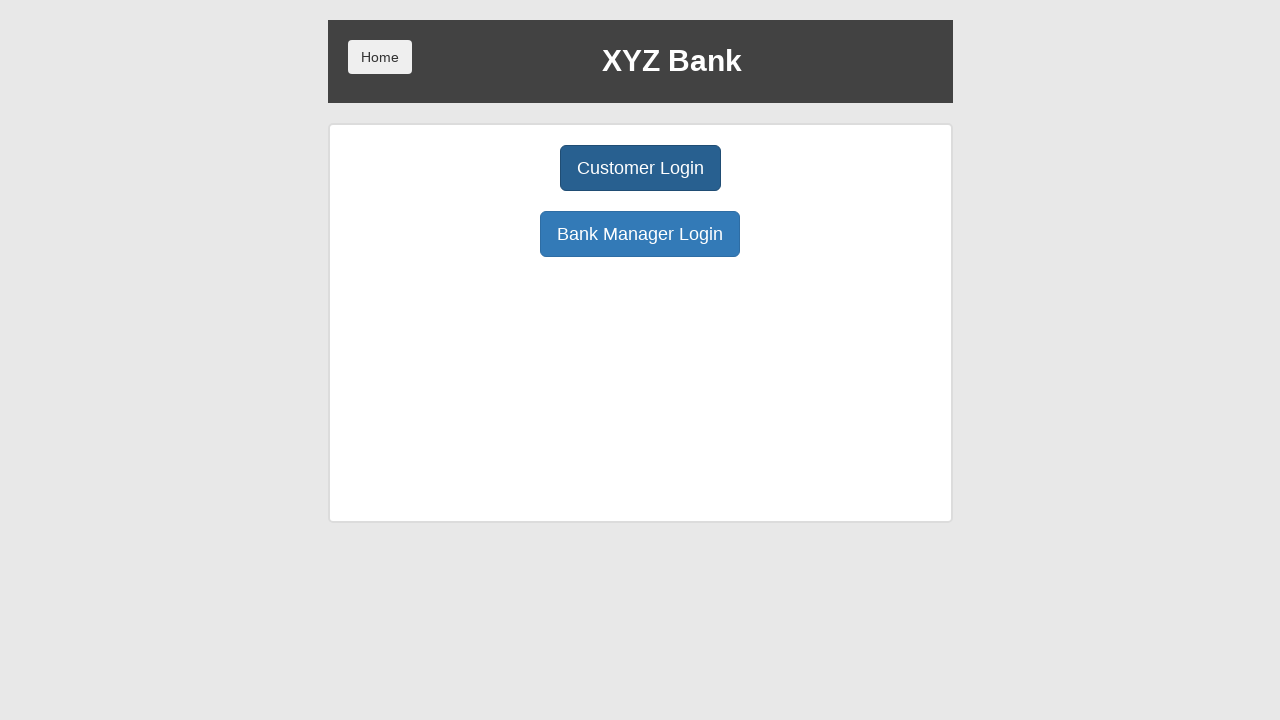

Clicked Bank Manager Login button at (640, 234) on button:has-text('Bank Manager Login')
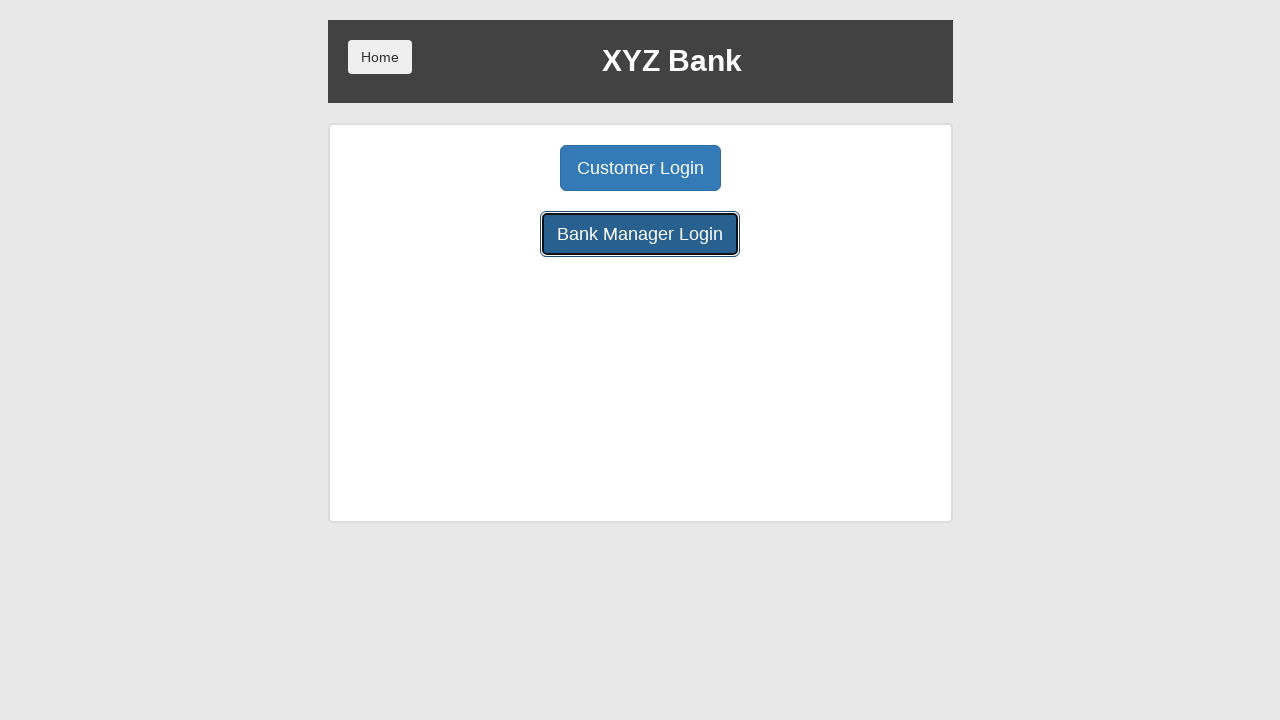

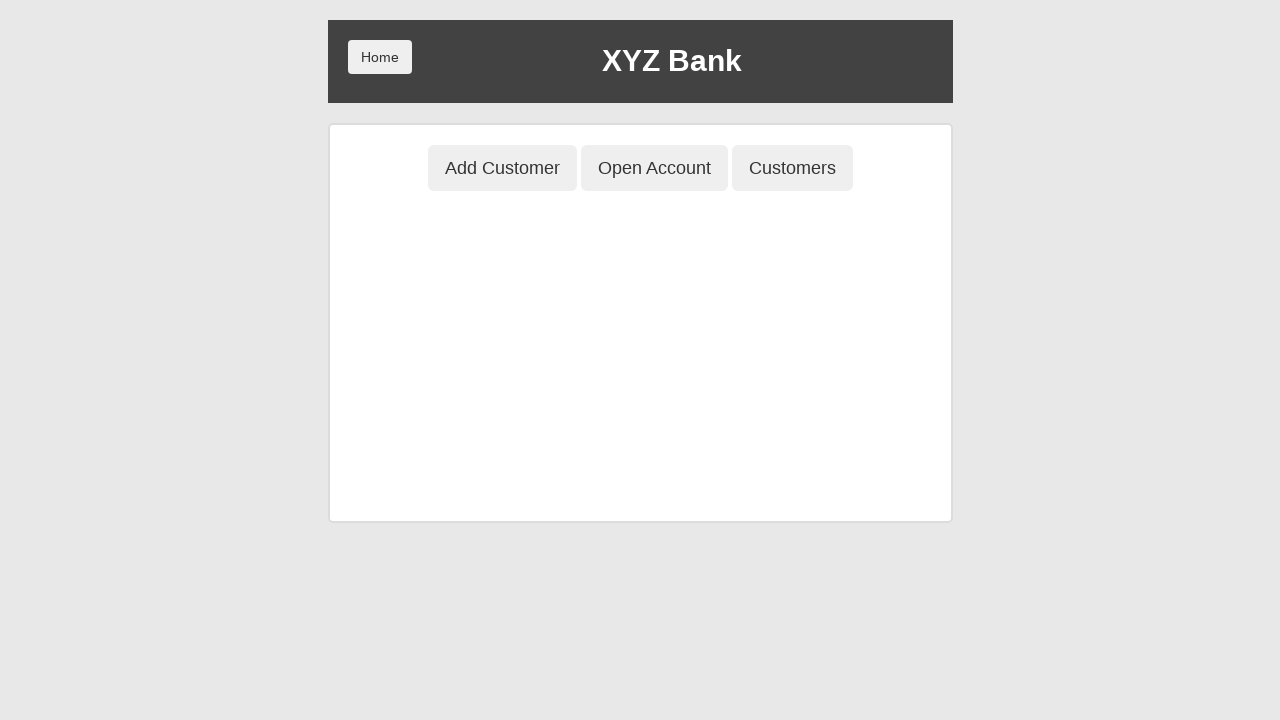